Tests the add/remove elements functionality by clicking the add element button and verifying an element is added

Starting URL: https://the-internet.herokuapp.com/

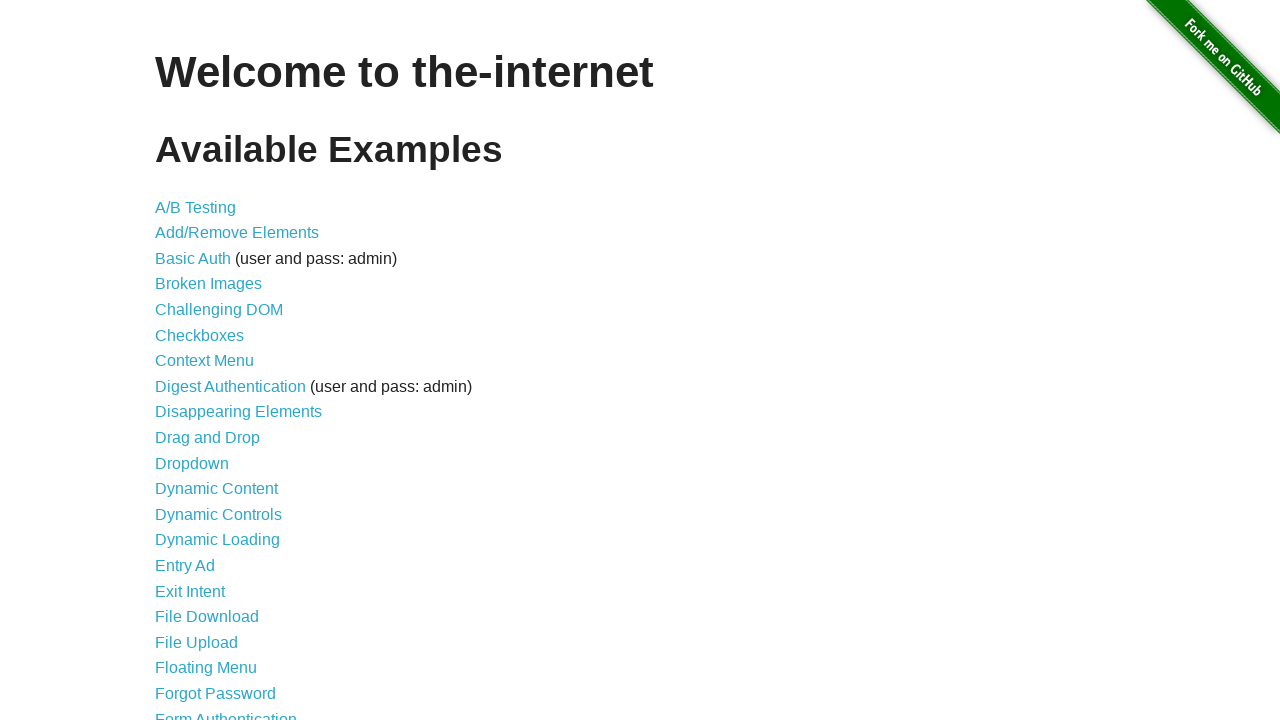

Clicked on Add/Remove Elements link at (237, 233) on a[href='/add_remove_elements/']
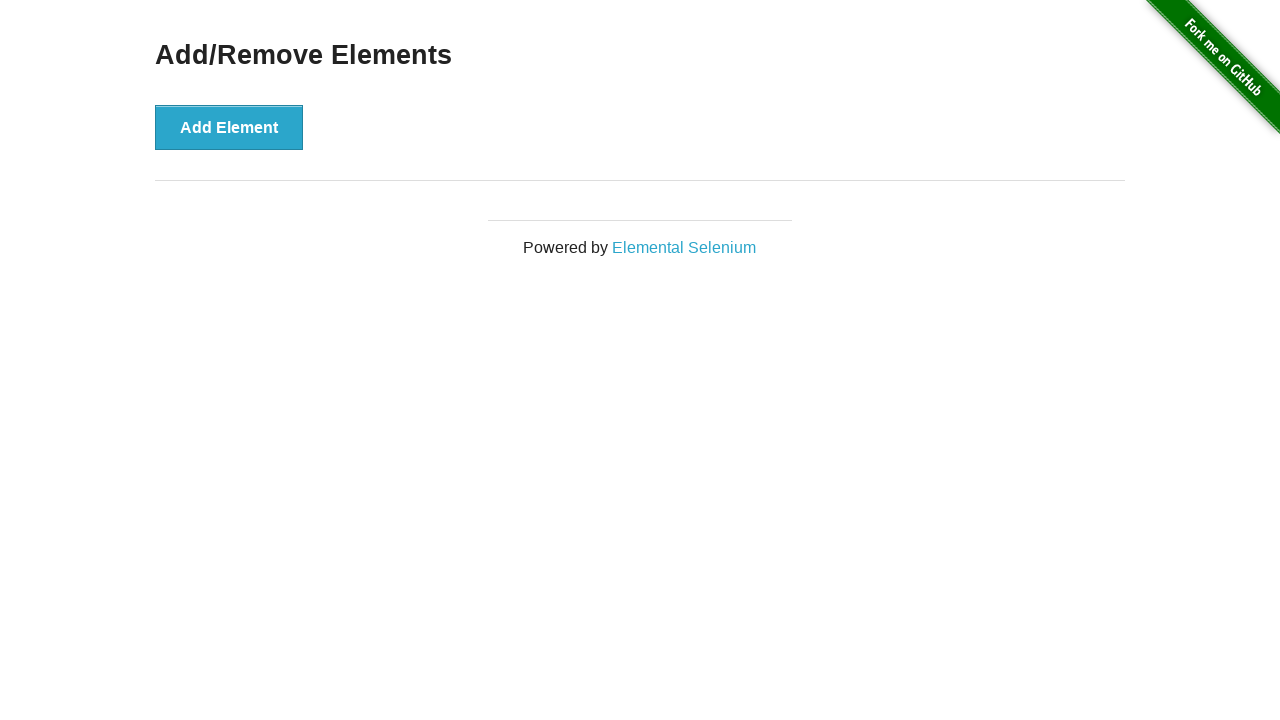

Add/Remove Elements page loaded
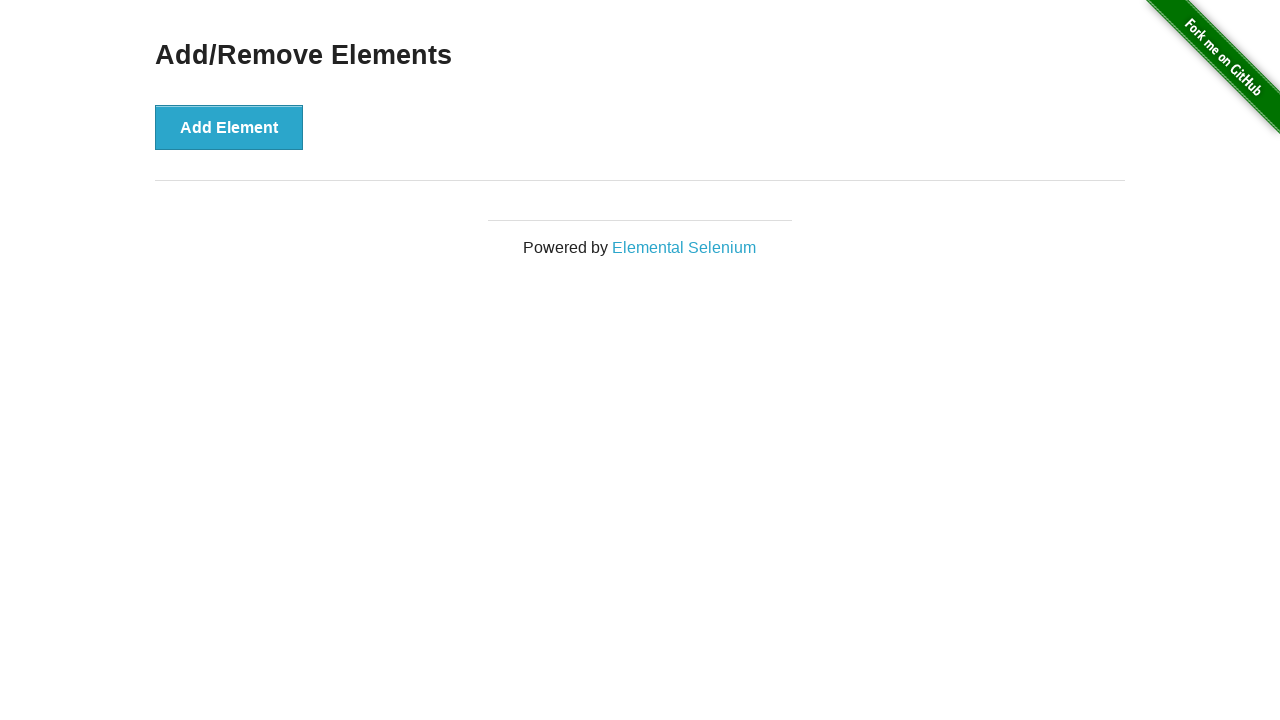

Clicked the Add Element button at (229, 127) on button[onclick='addElement()']
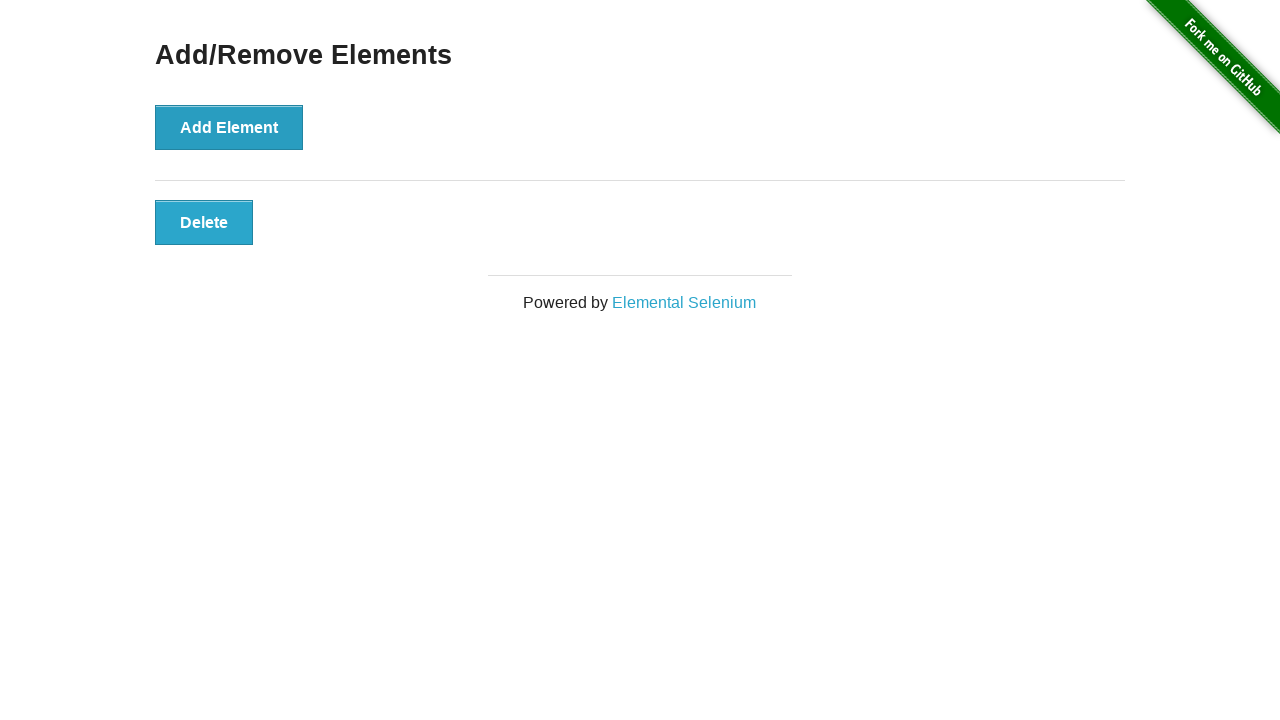

Verified that an element was successfully added
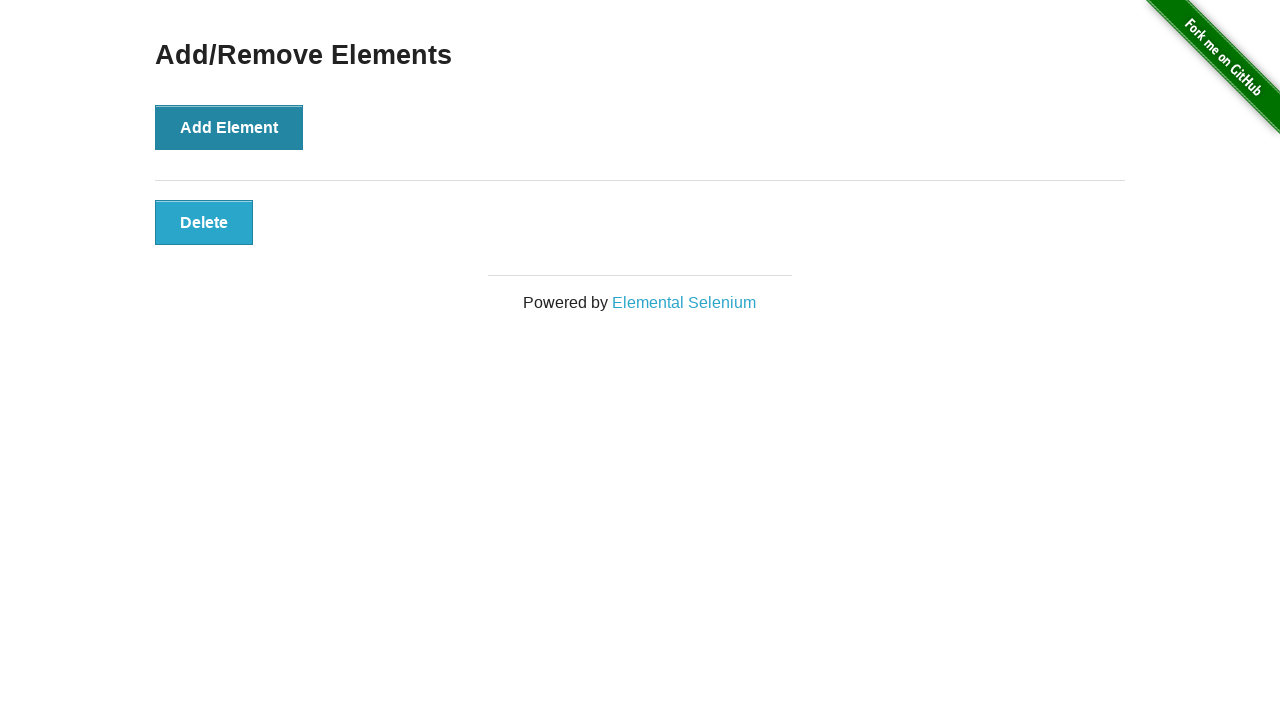

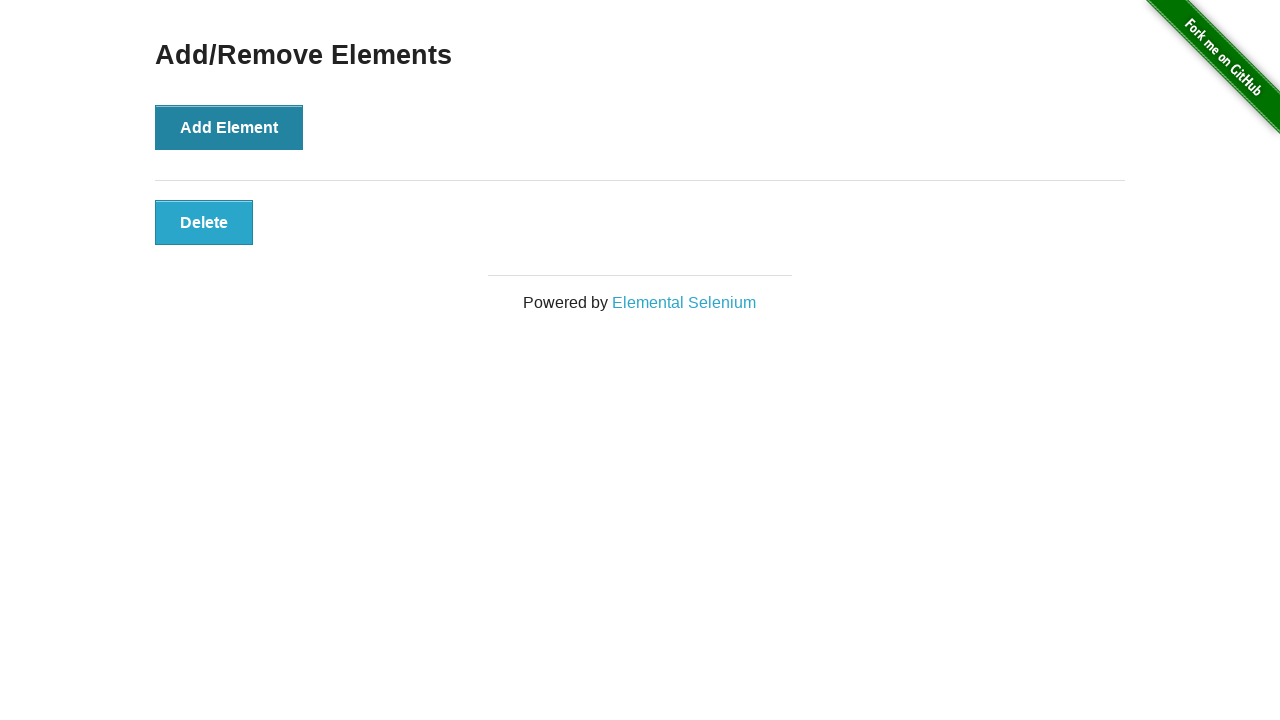